Tests Tokopedia search functionality by entering a search query and pressing Enter to search

Starting URL: https://www.tokopedia.com/

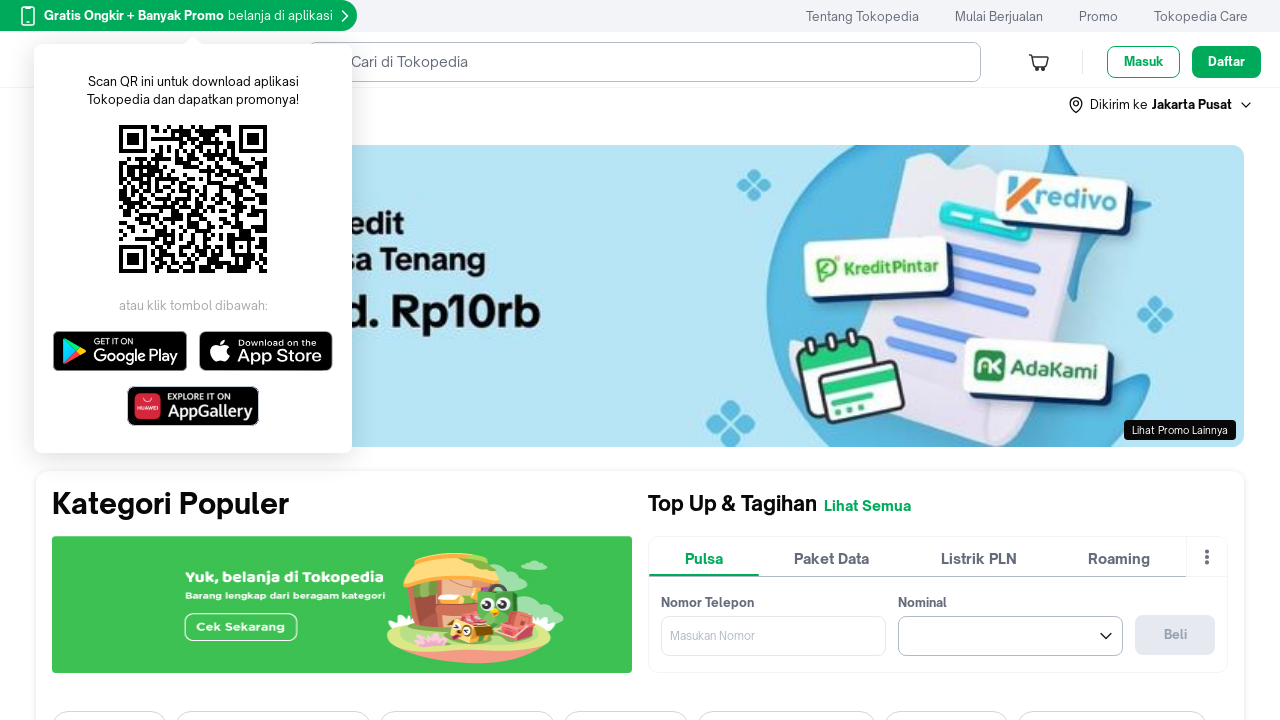

Filled search box with 'smartphone samsung' on input[type="search"]
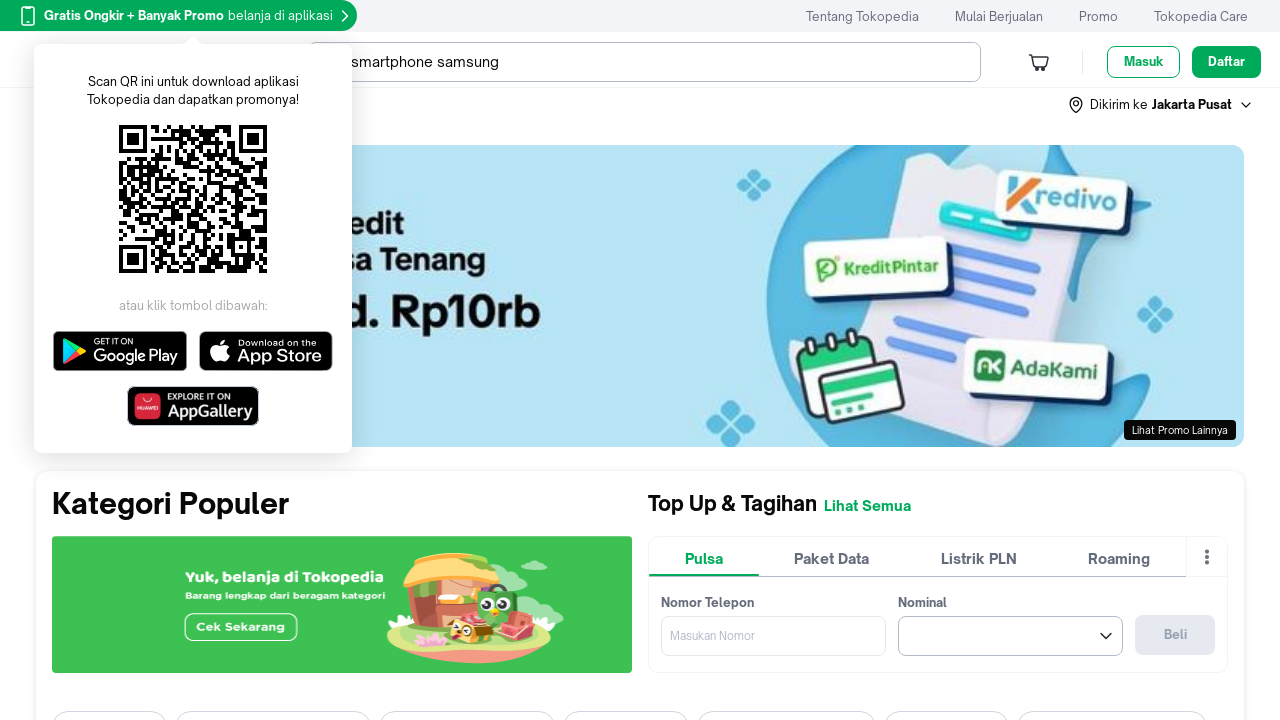

Pressed Enter to submit search query on input[type="search"]
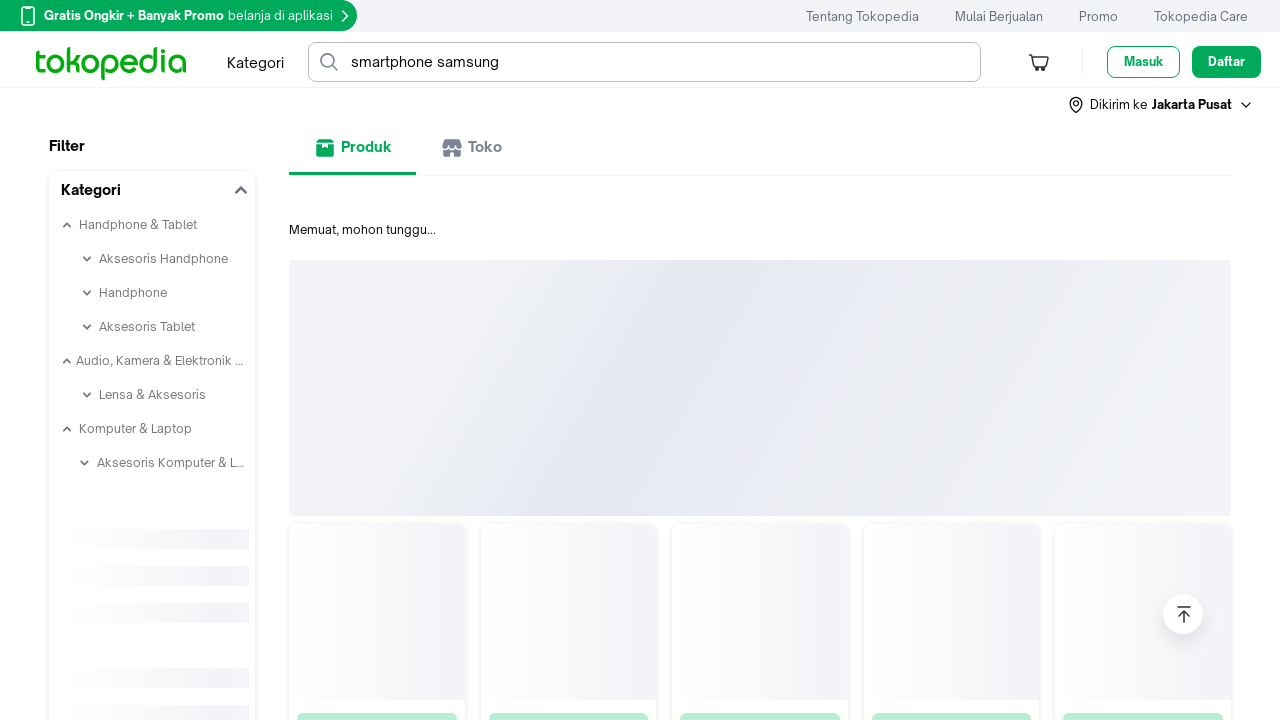

Search results loaded - network idle state reached
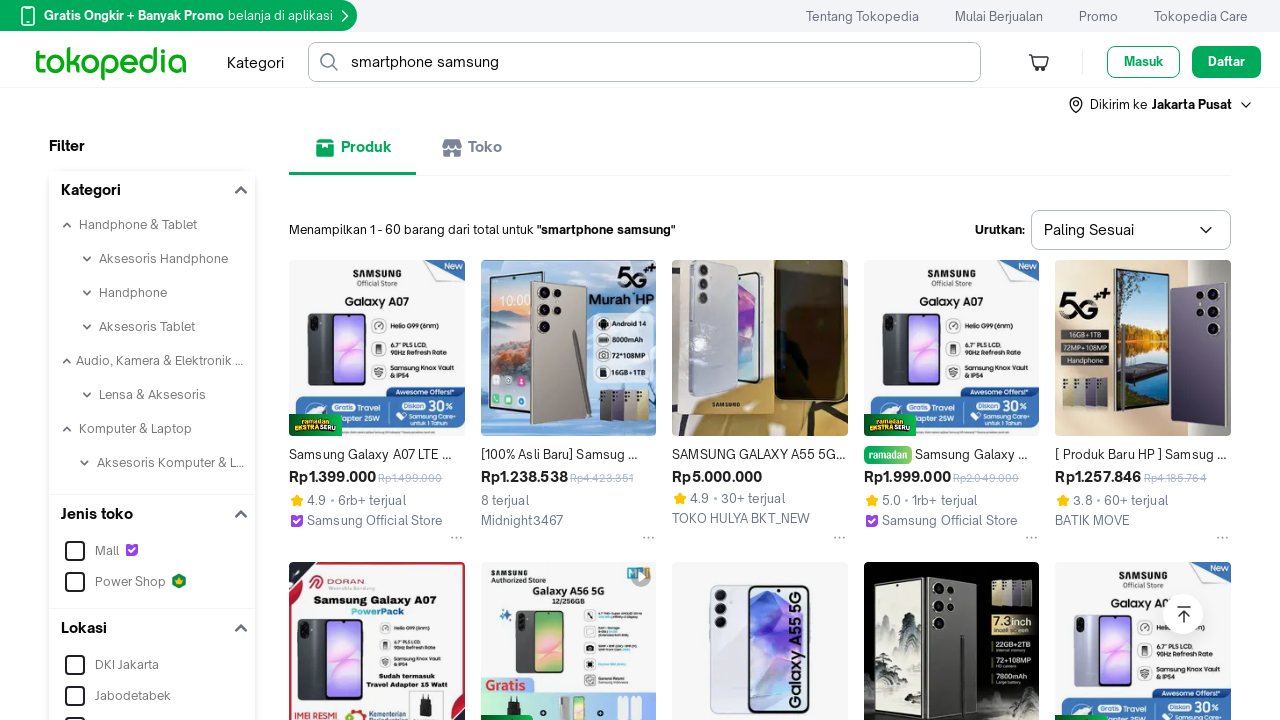

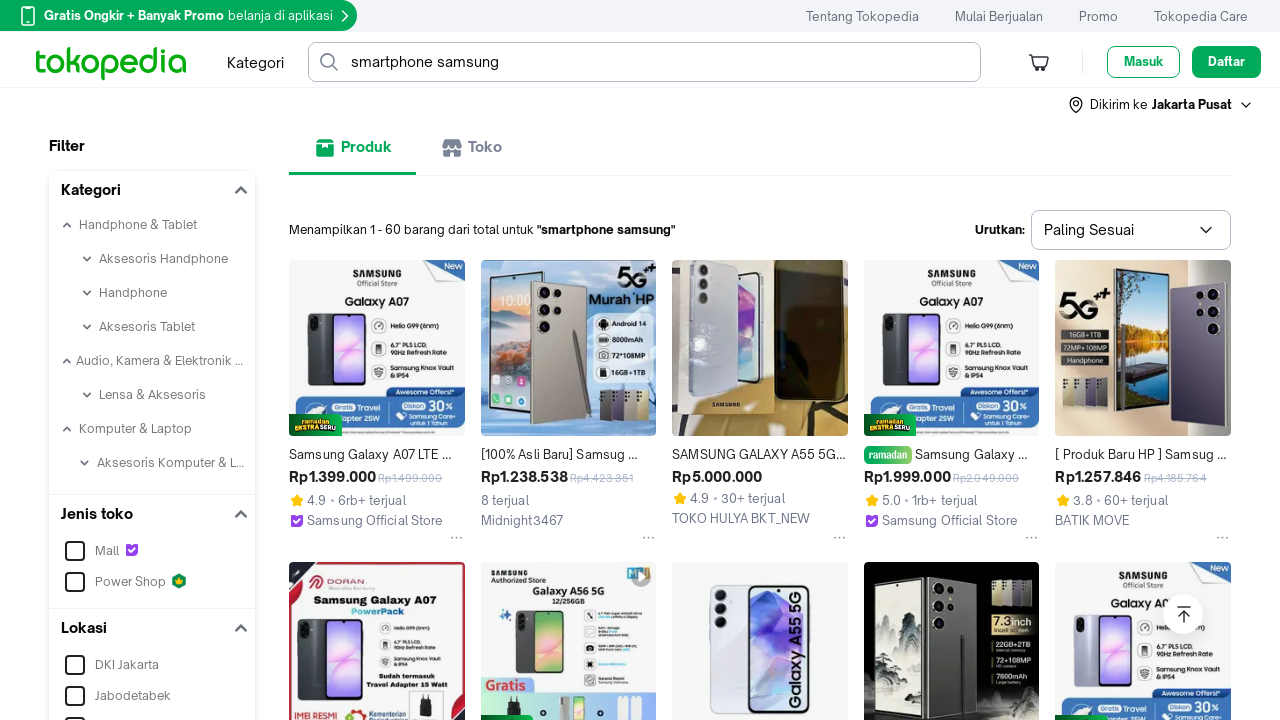